Fills out a form with first name, last name, and email, then submits it

Starting URL: https://secure-retreat-92358.herokuapp.com/

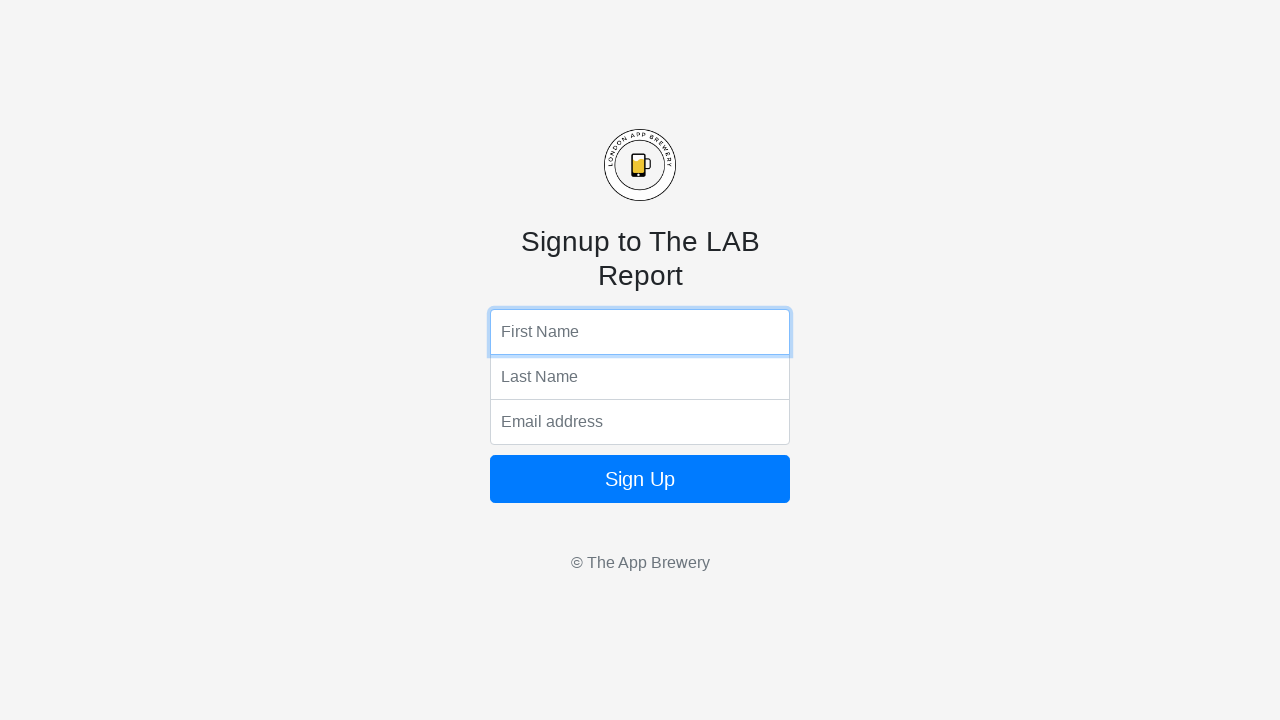

Filled first name field with 'John' on input[name='fName']
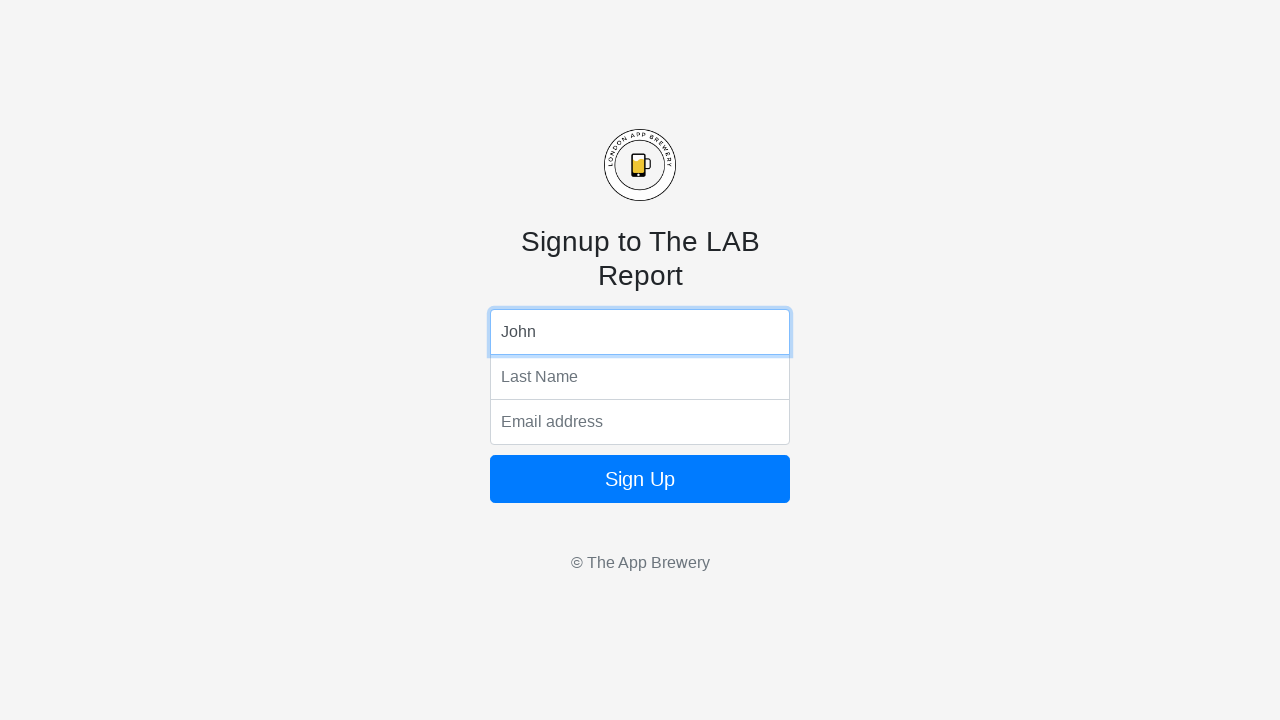

Filled last name field with 'Doe' on input[name='lName']
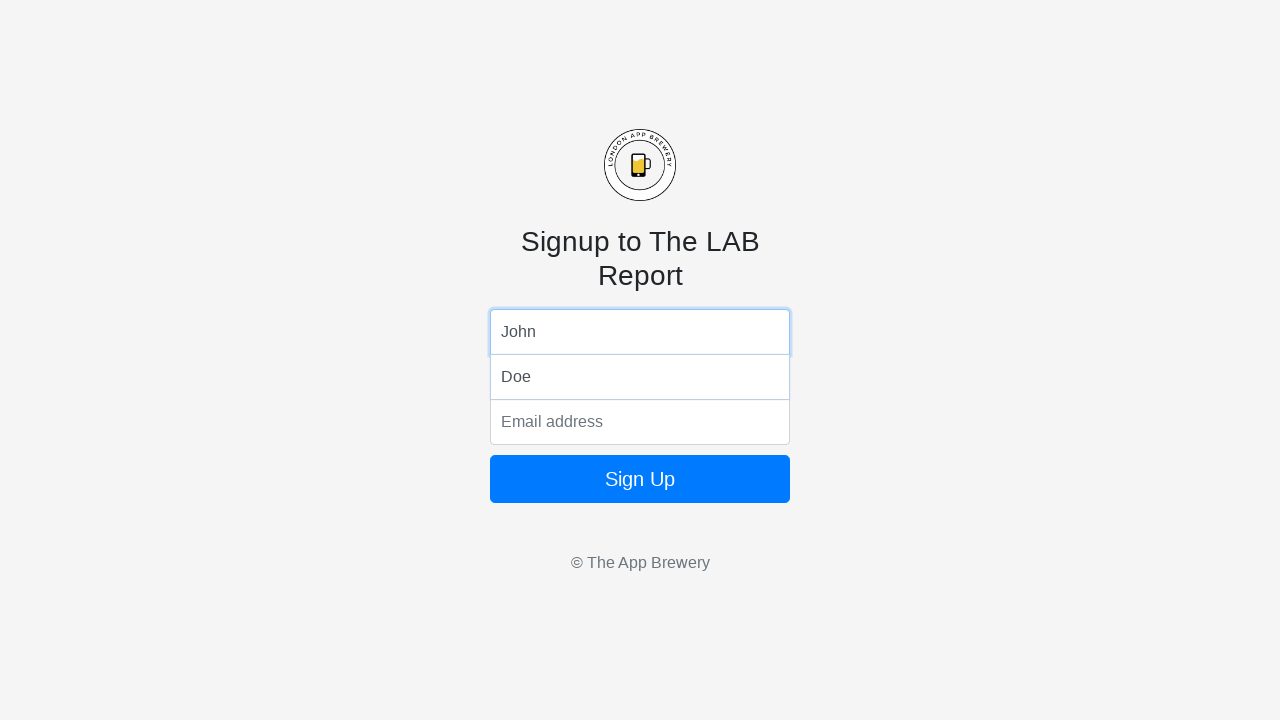

Filled email field with 'johndoe10@gmail.com' on input[name='email']
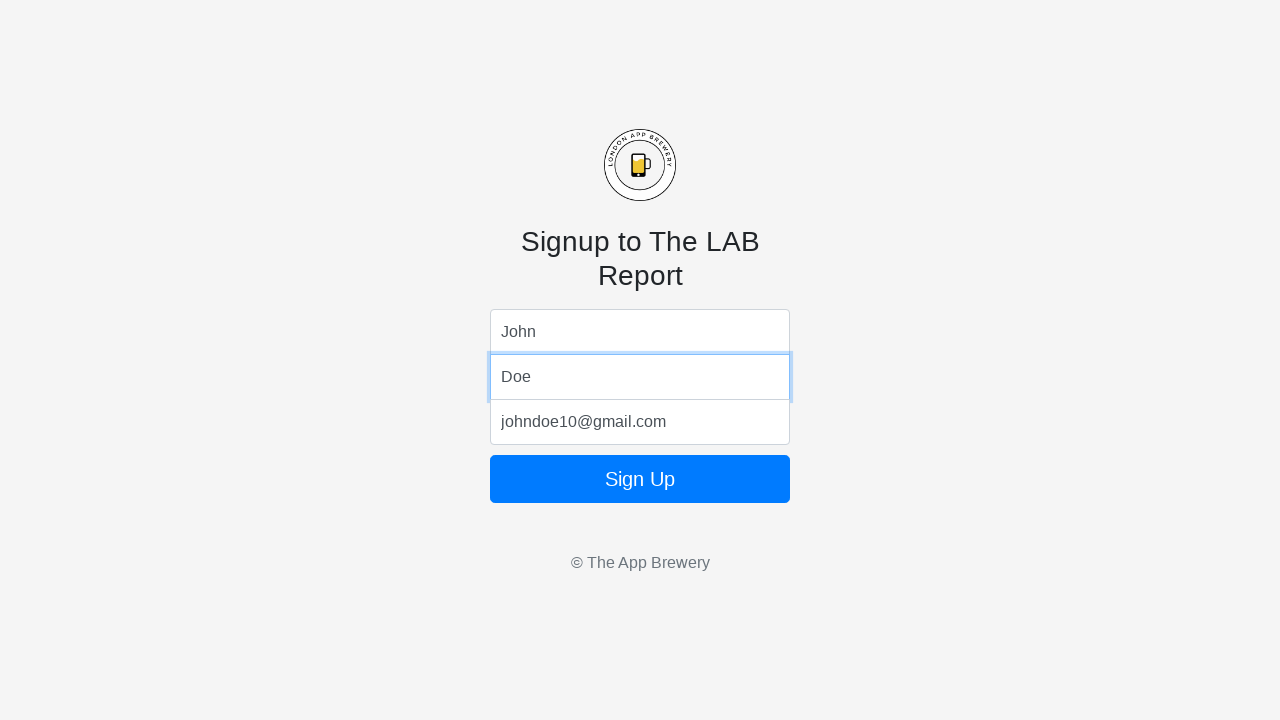

Clicked submit button to submit the form at (640, 479) on .form-signin .btn
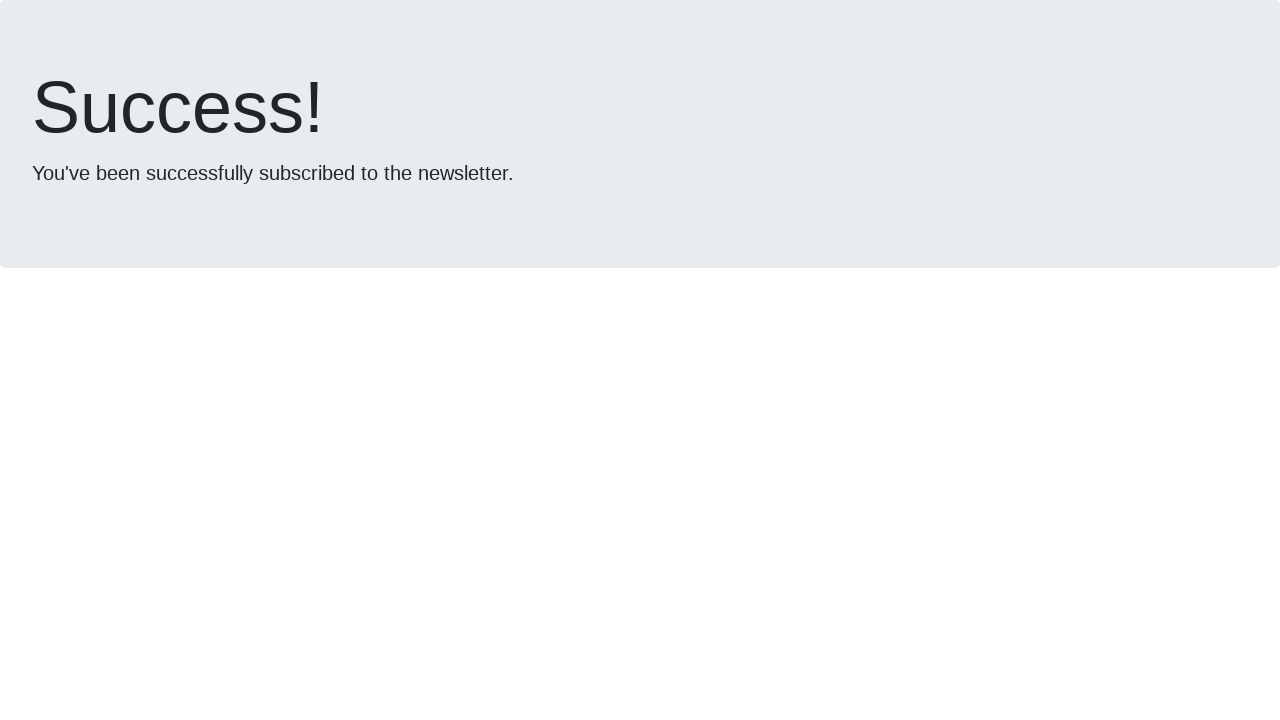

Waited 2 seconds for form submission to complete
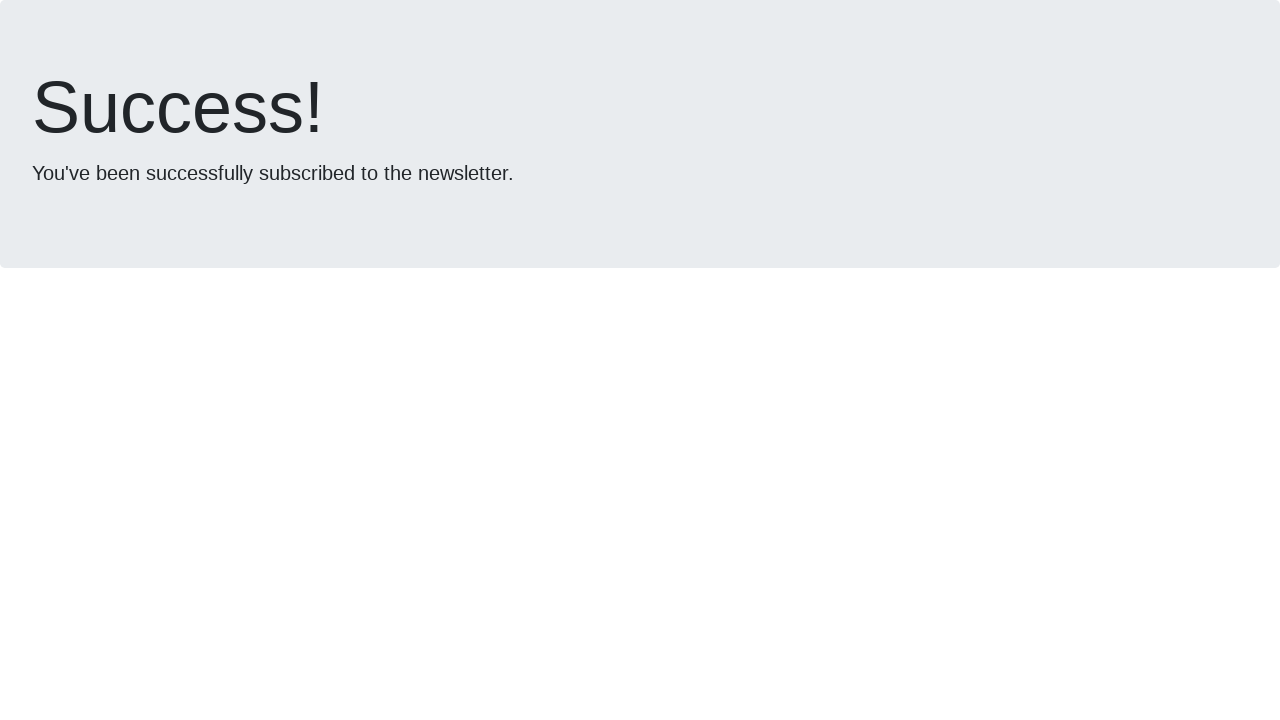

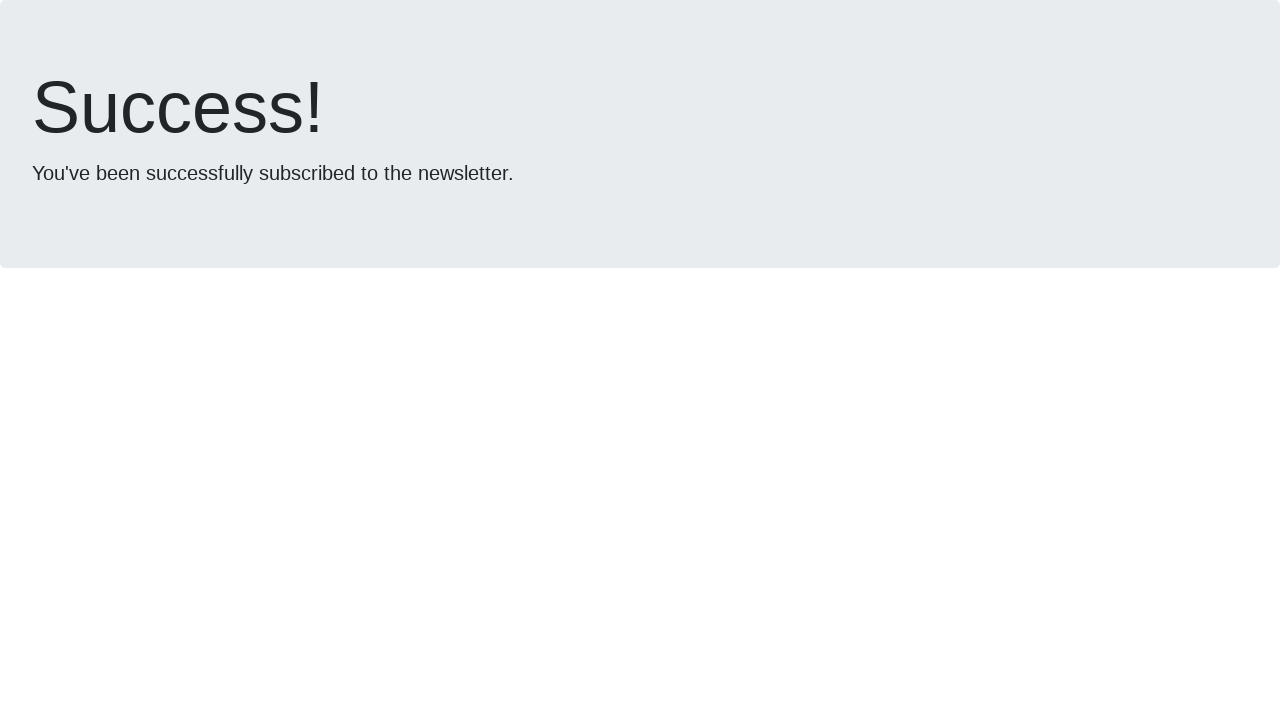